Navigates to the Playwright homepage, verifies the title contains "Playwright", then clicks on the documentation link and verifies navigation to the Installation page.

Starting URL: https://playwright.dev

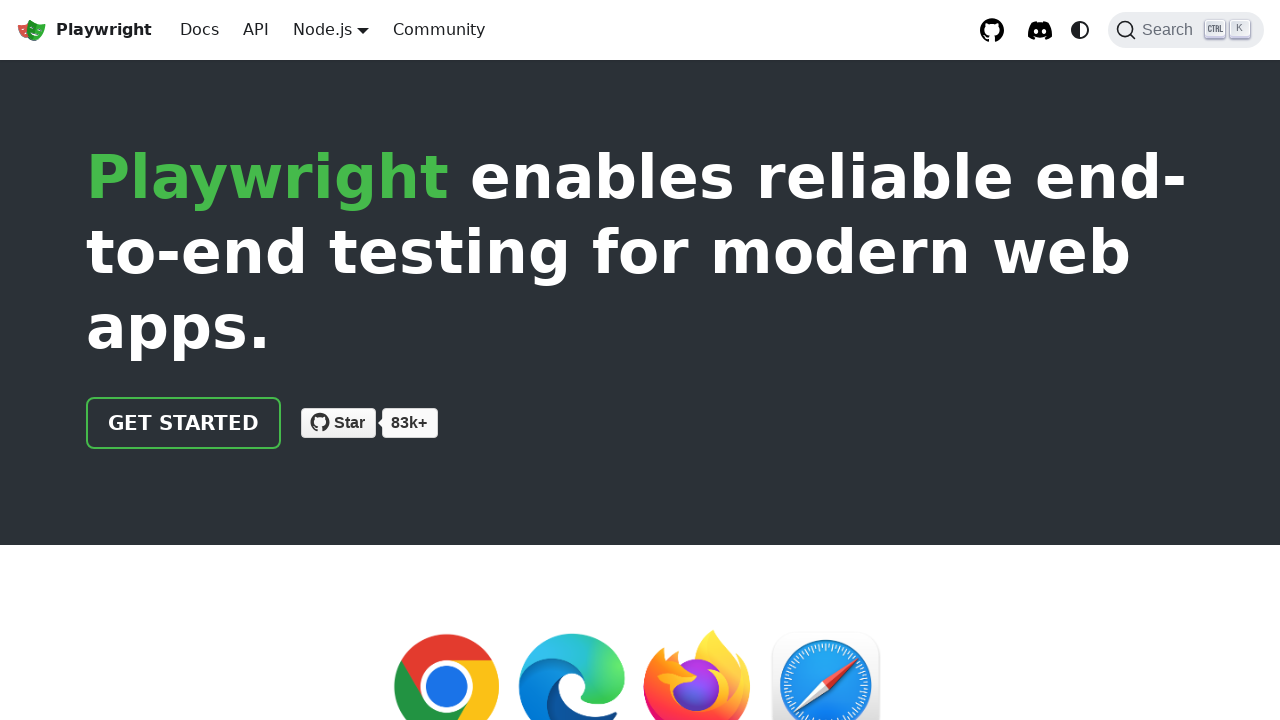

Navigated to Playwright homepage
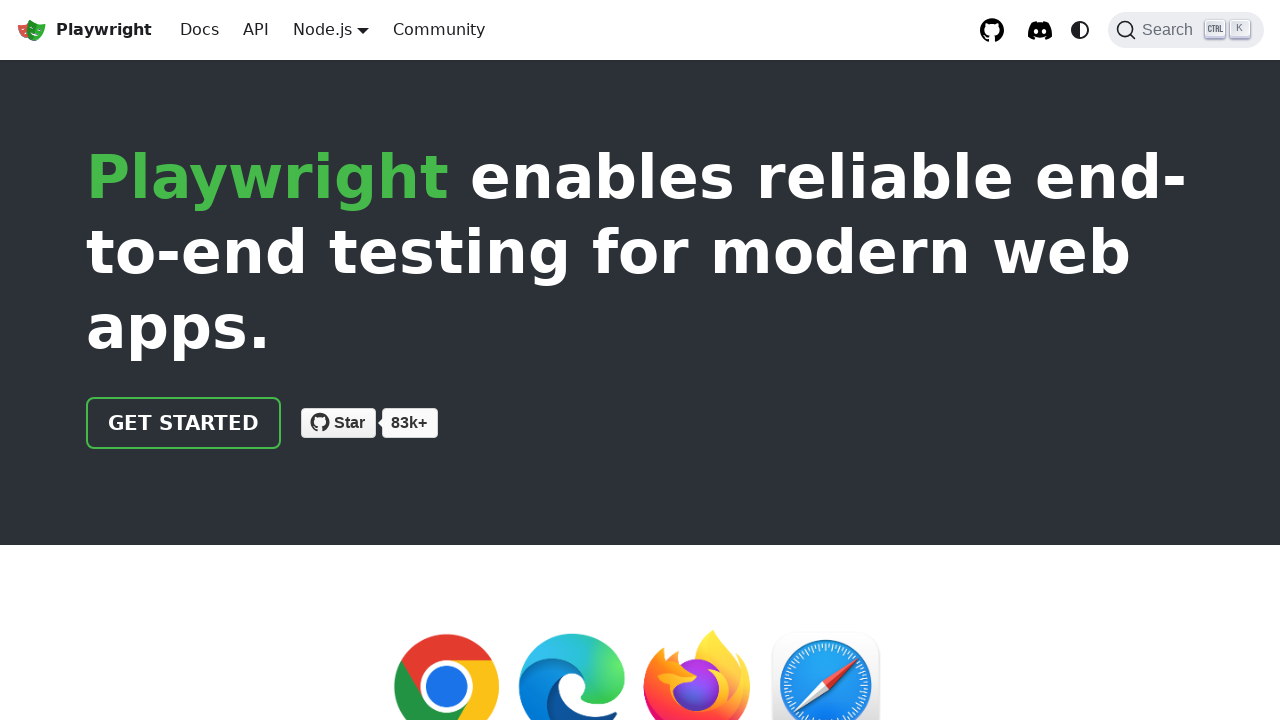

Verified page title contains 'Playwright'
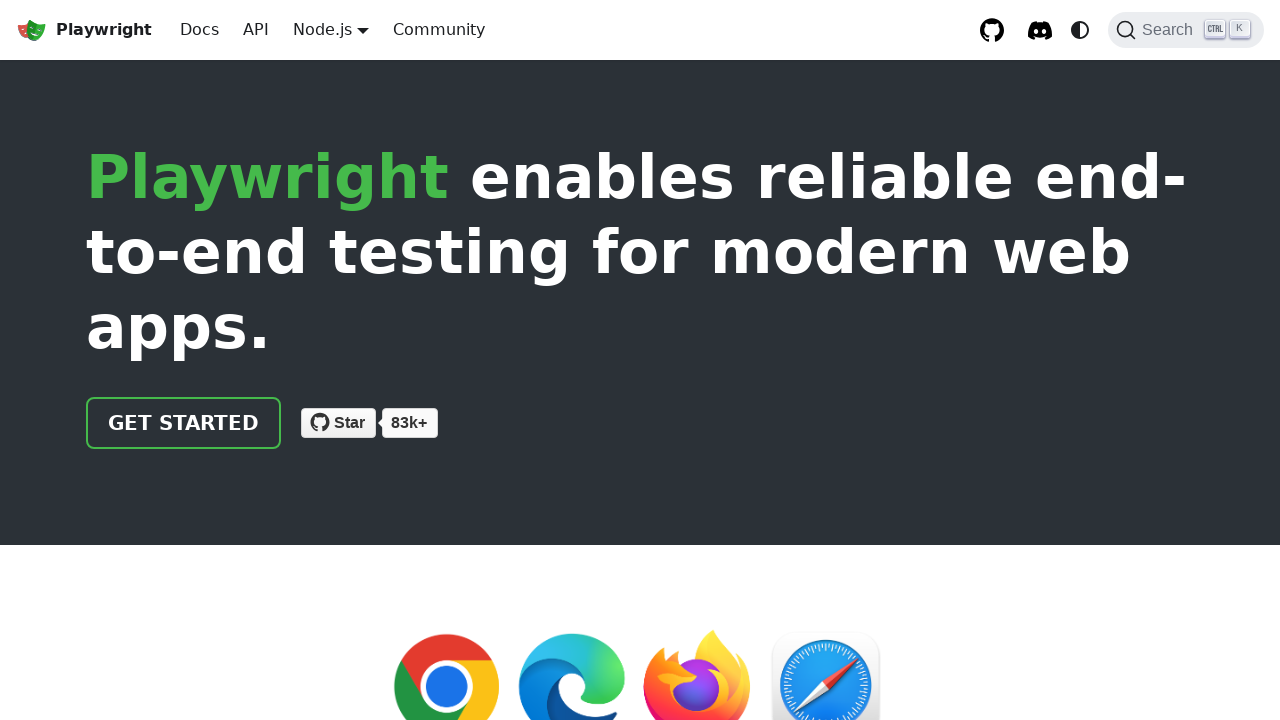

Clicked on documentation link at (184, 423) on xpath=//html/body/div/div[2]/header/div/div/a
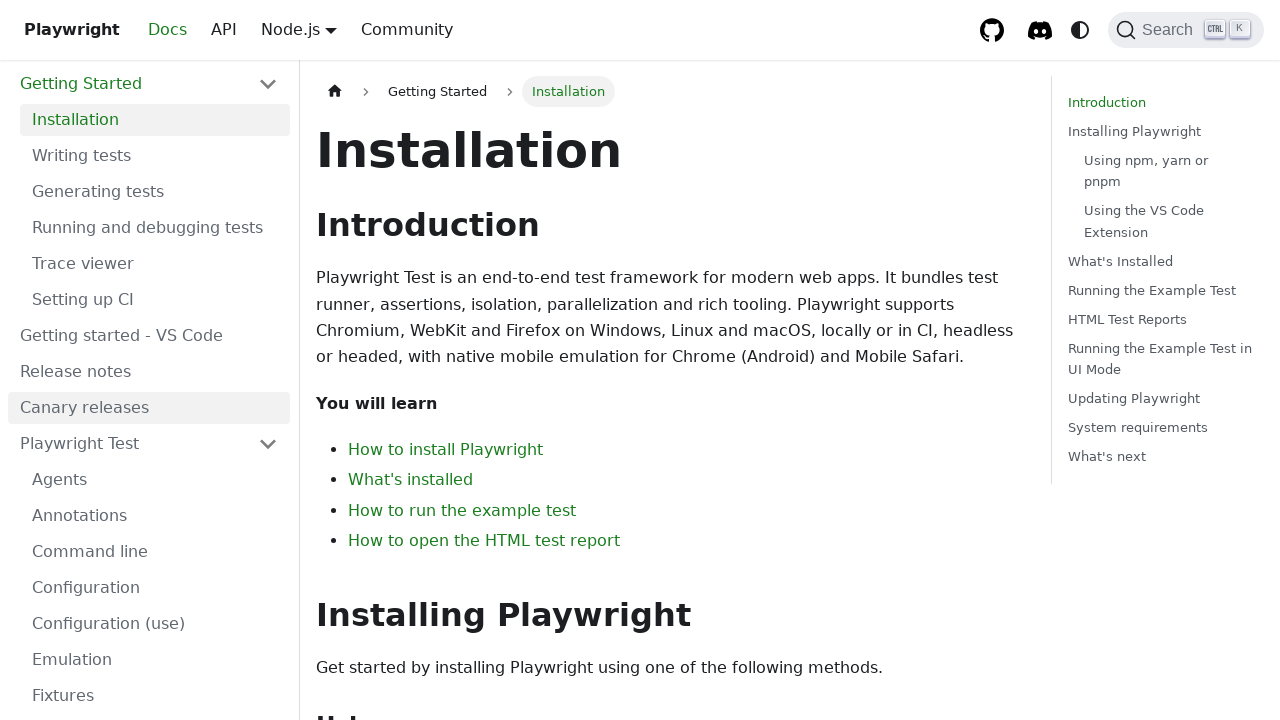

Waited for Installation page to load
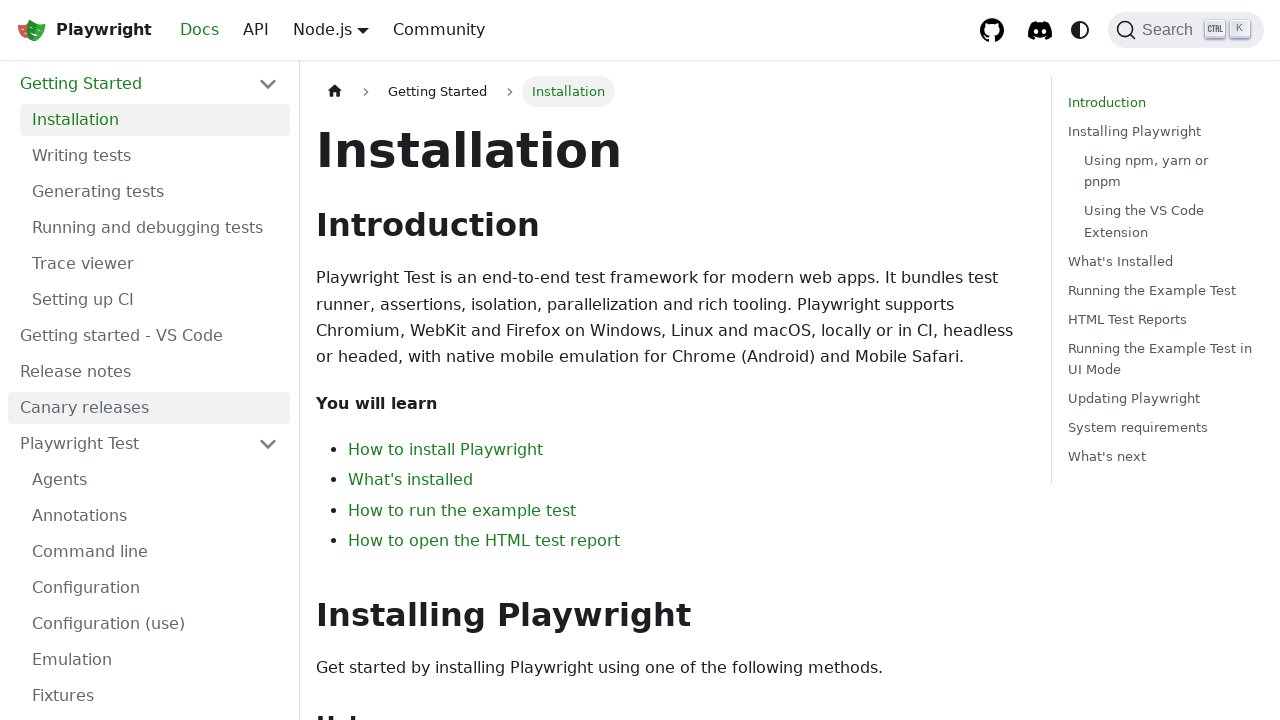

Verified navigation to Installation page
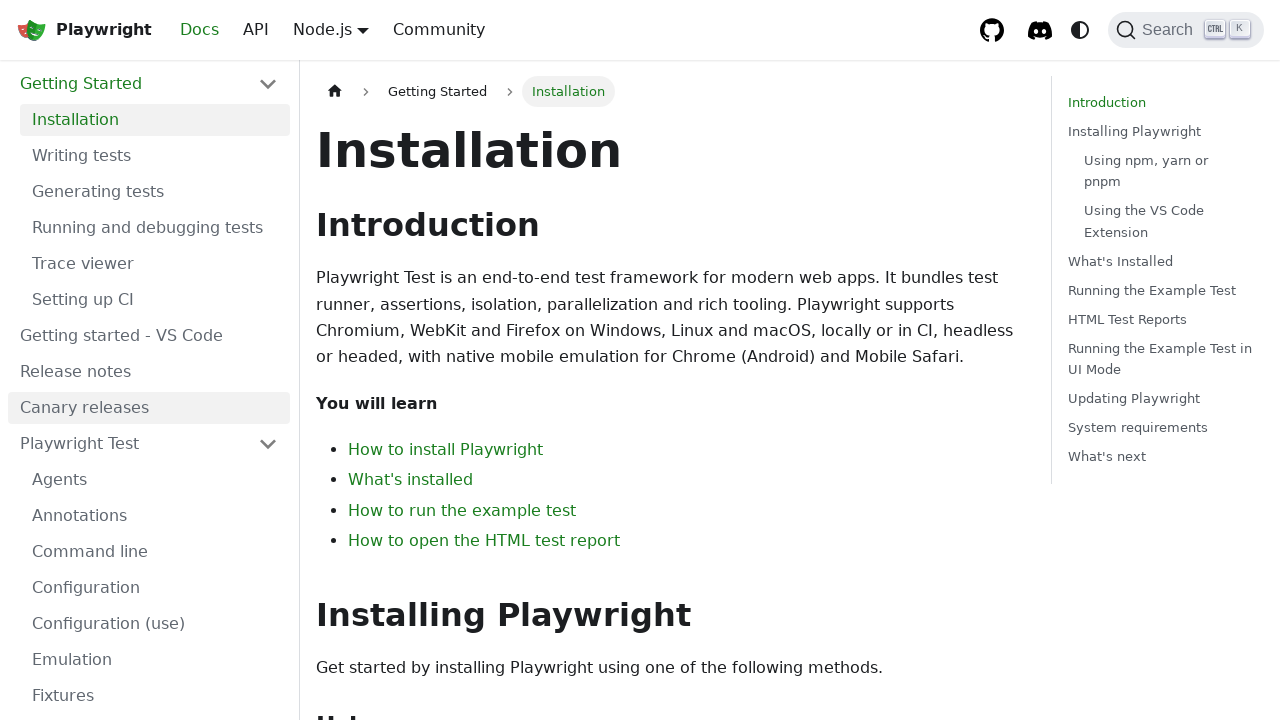

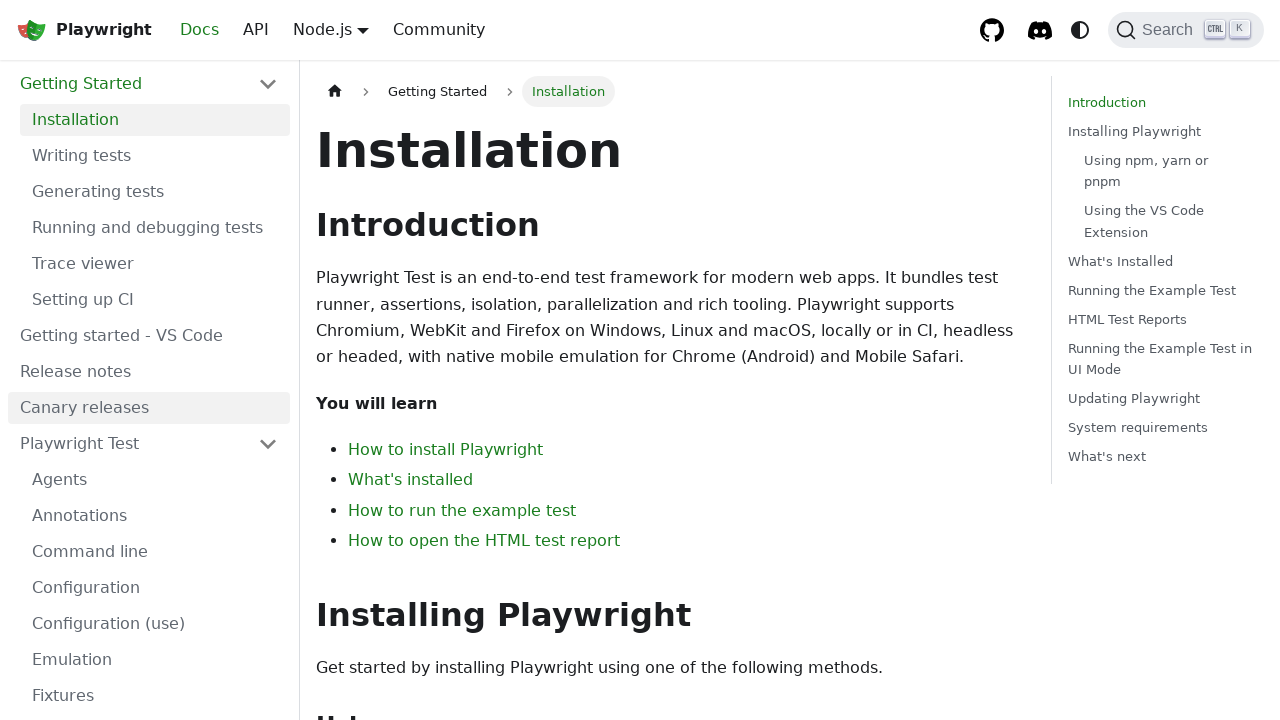